Tests alert handling functionality by triggering alerts, verifying their text content, and accepting or dismissing them

Starting URL: https://rahulshettyacademy.com/AutomationPractice/

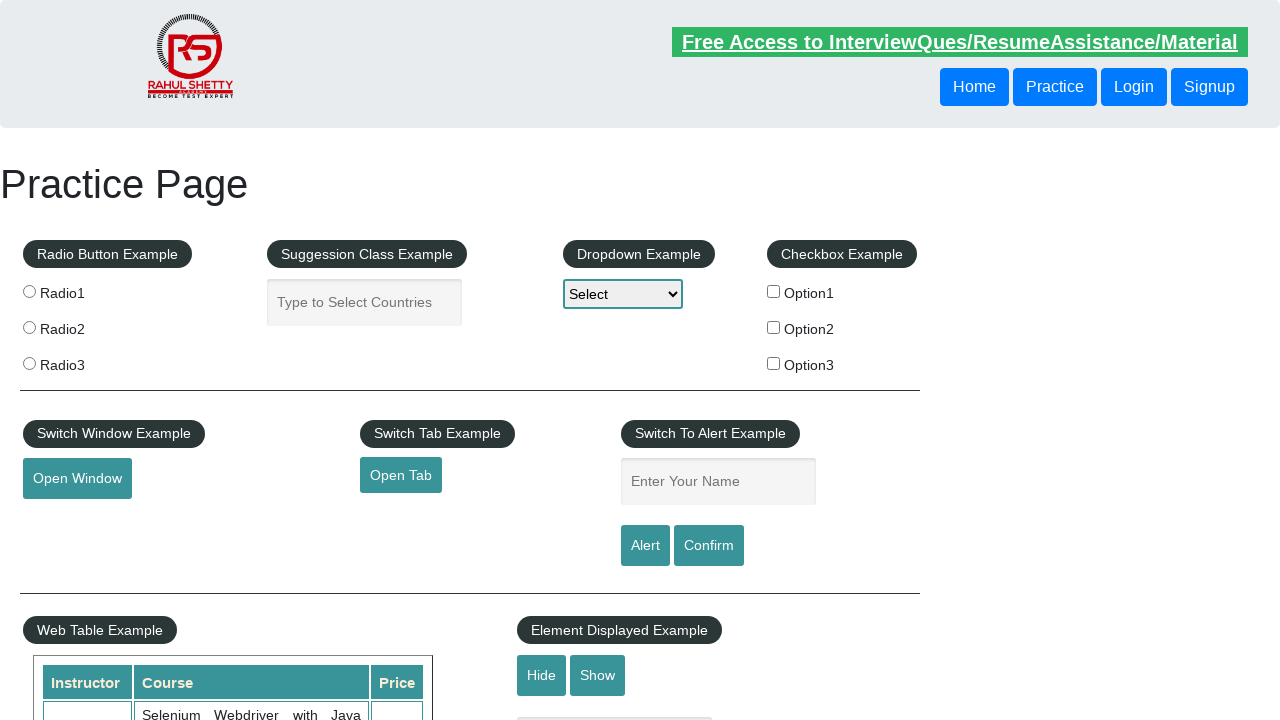

Filled name field with 'Gowtham' on #name
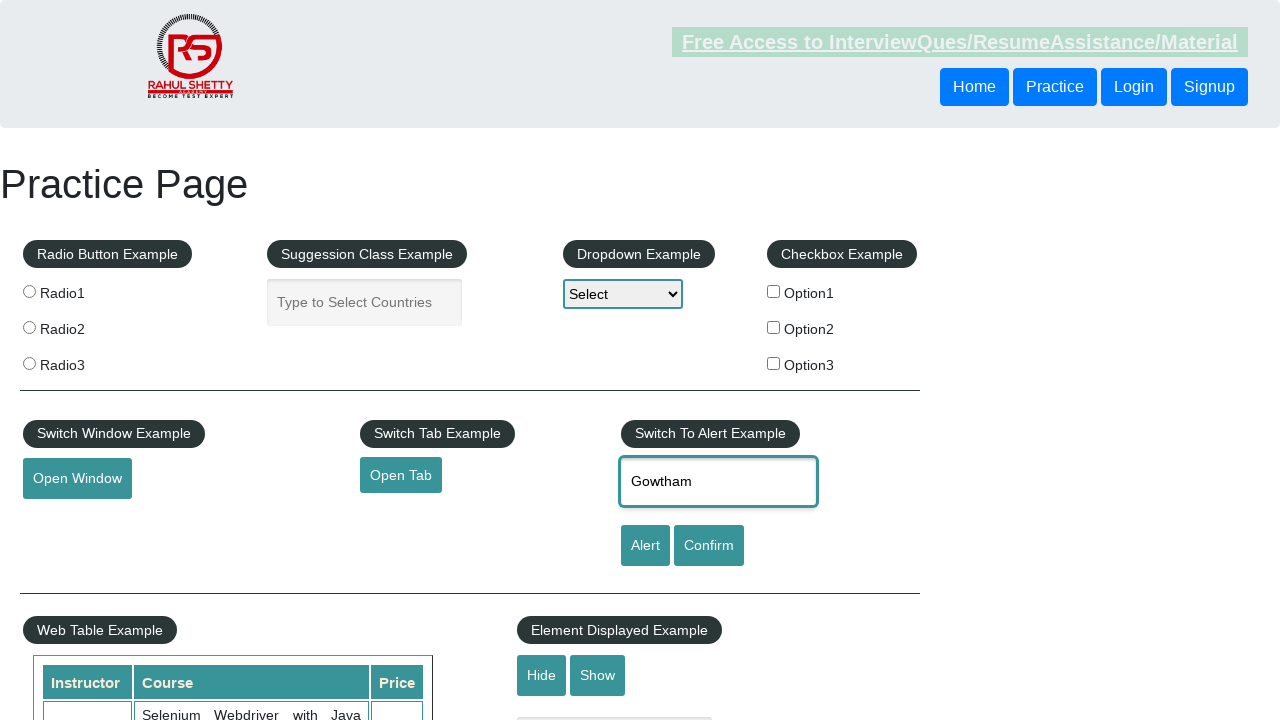

Clicked alert button to trigger alert at (645, 546) on #alertbtn
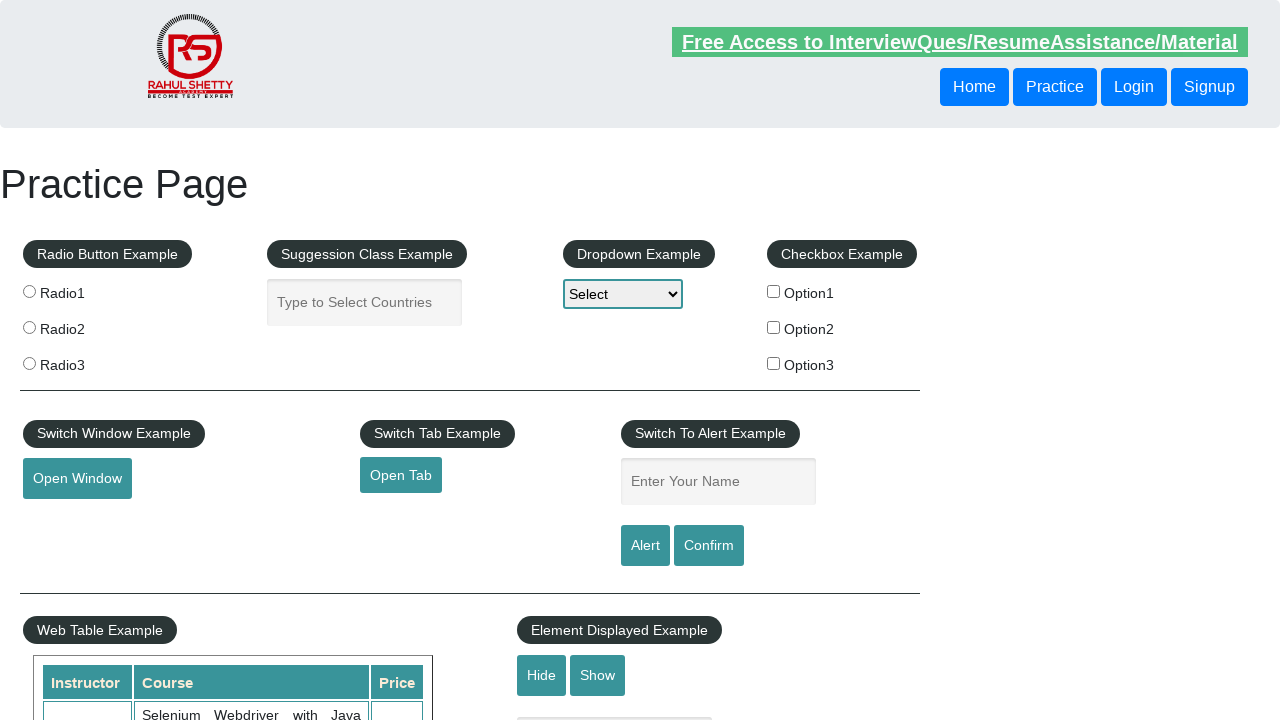

Alert dialog accepted
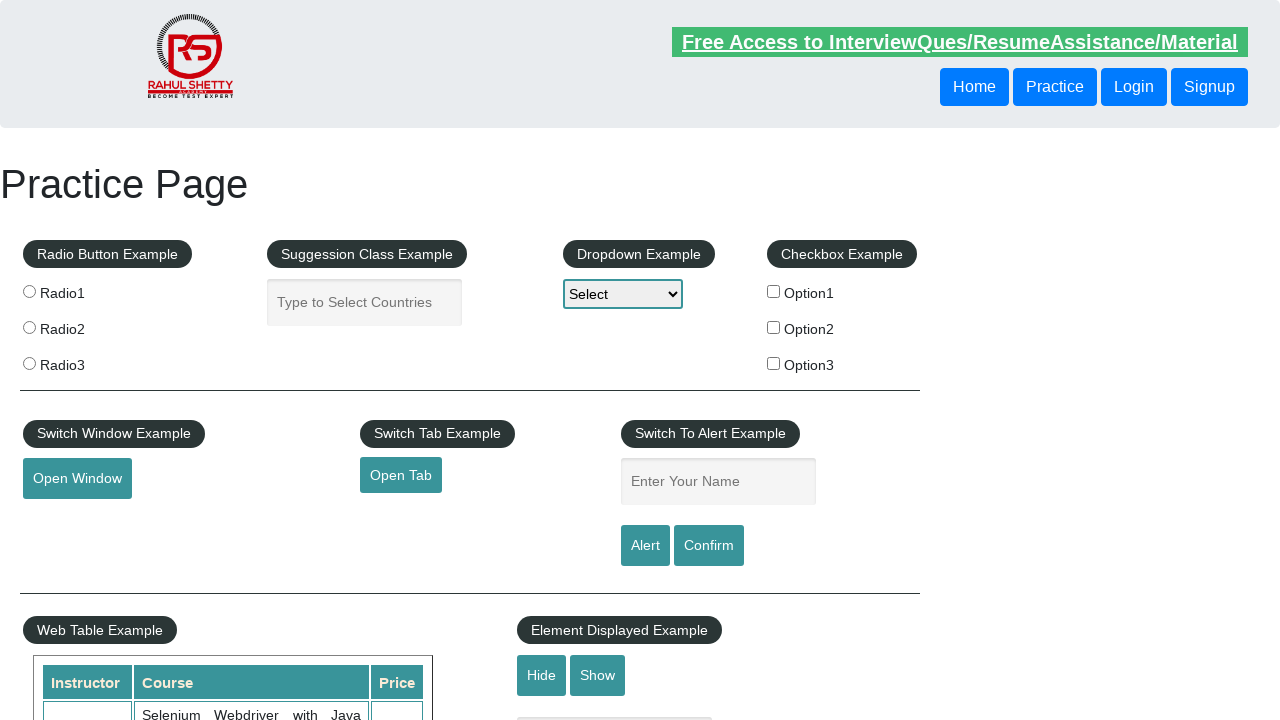

Clicked confirm button to trigger confirm dialog at (709, 546) on #confirmbtn
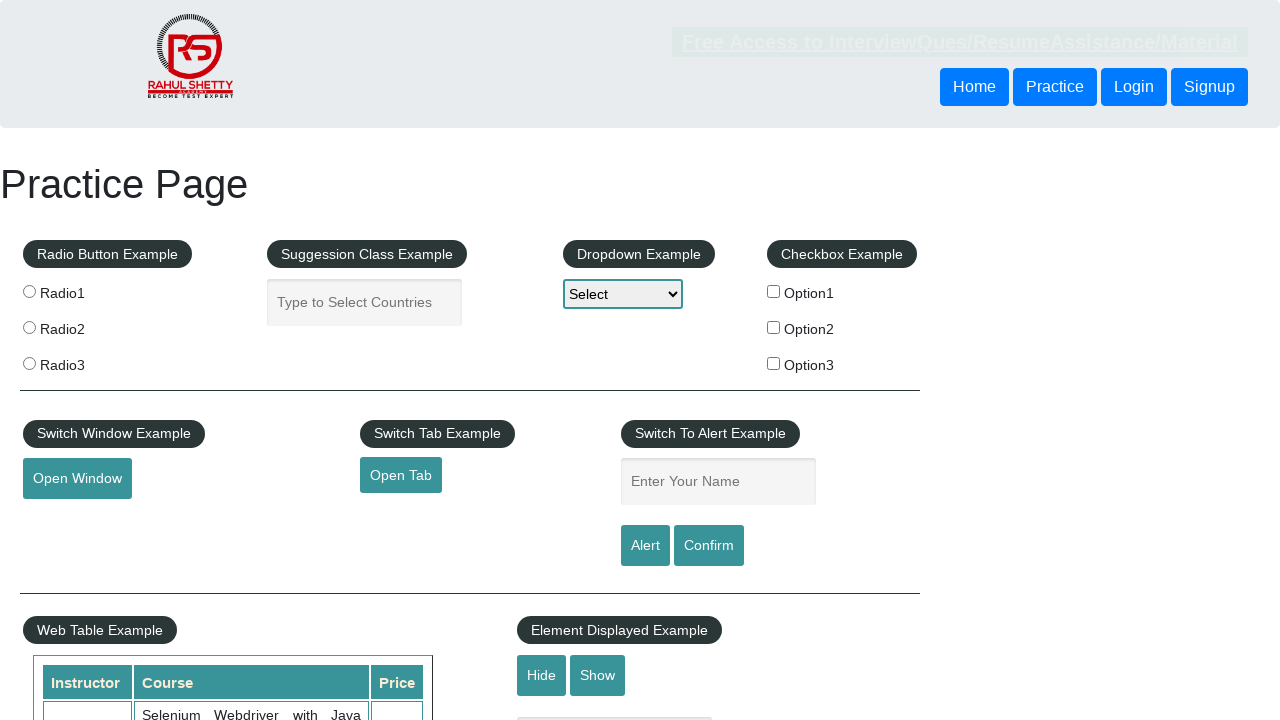

Confirm dialog dismissed
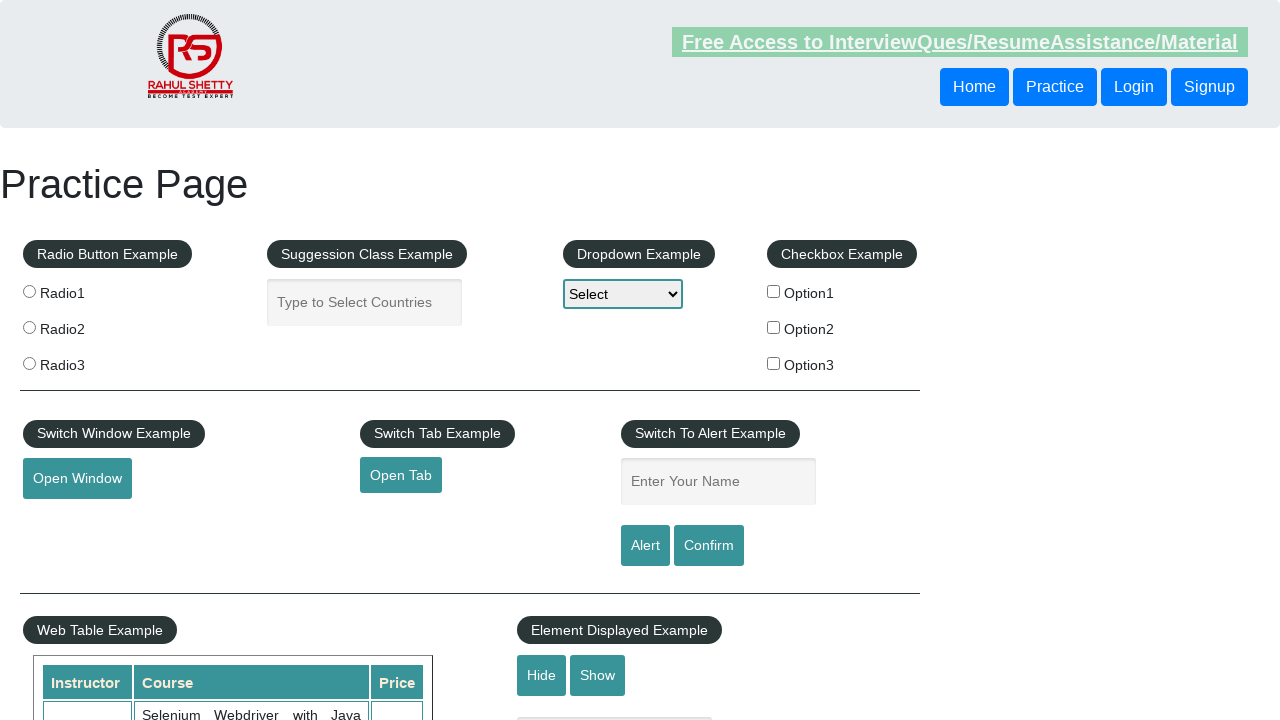

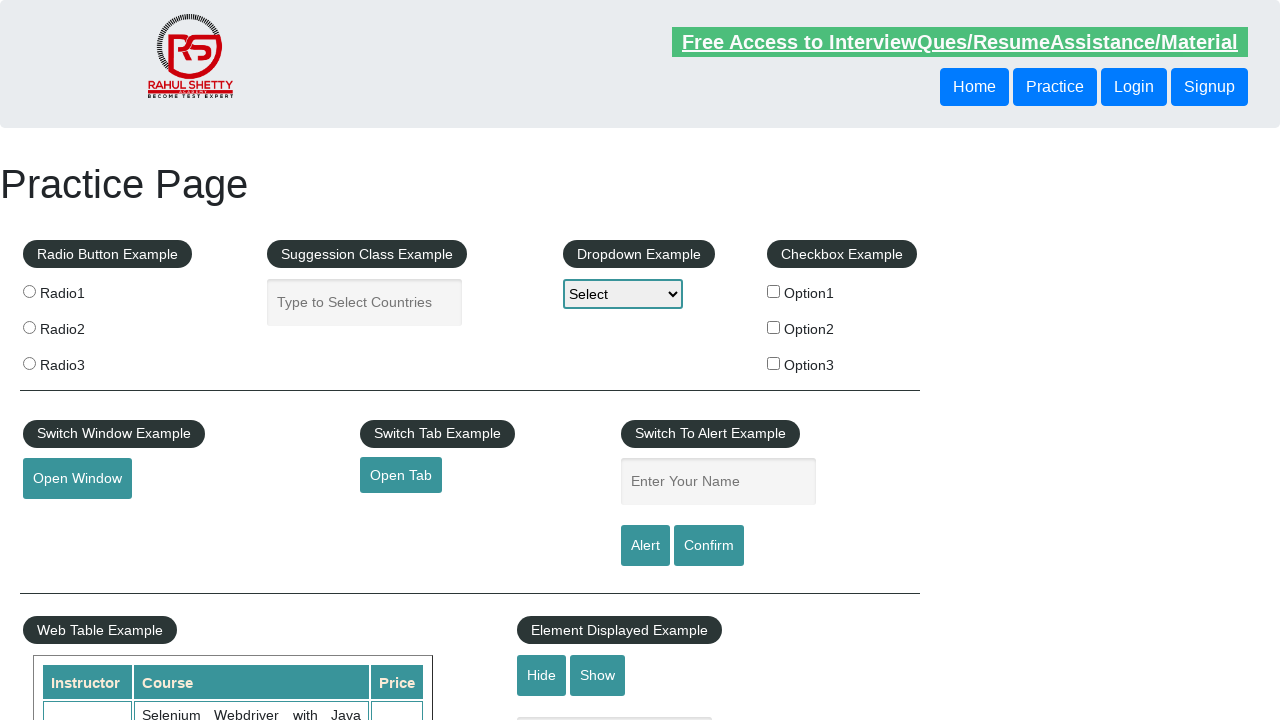